Tests double-click functionality on a button and verifies the success message appears

Starting URL: https://demoqa.com/buttons

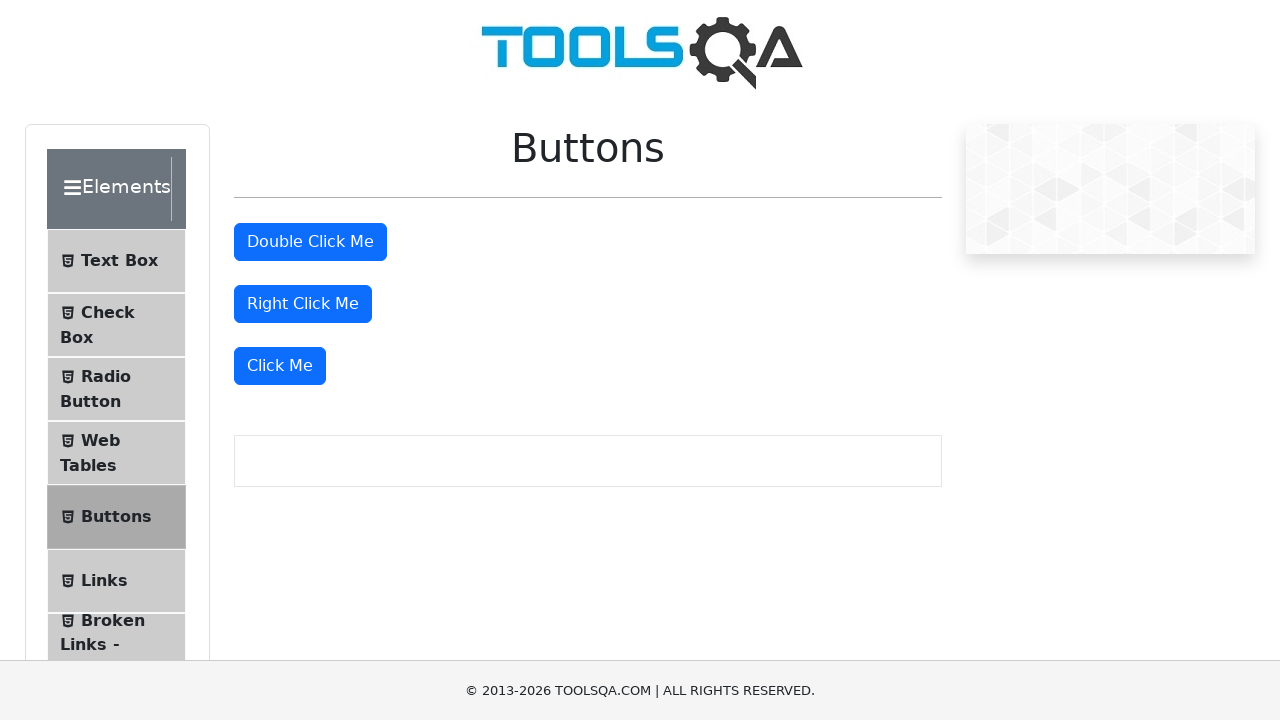

Double-clicked the double-click button at (310, 242) on #doubleClickBtn
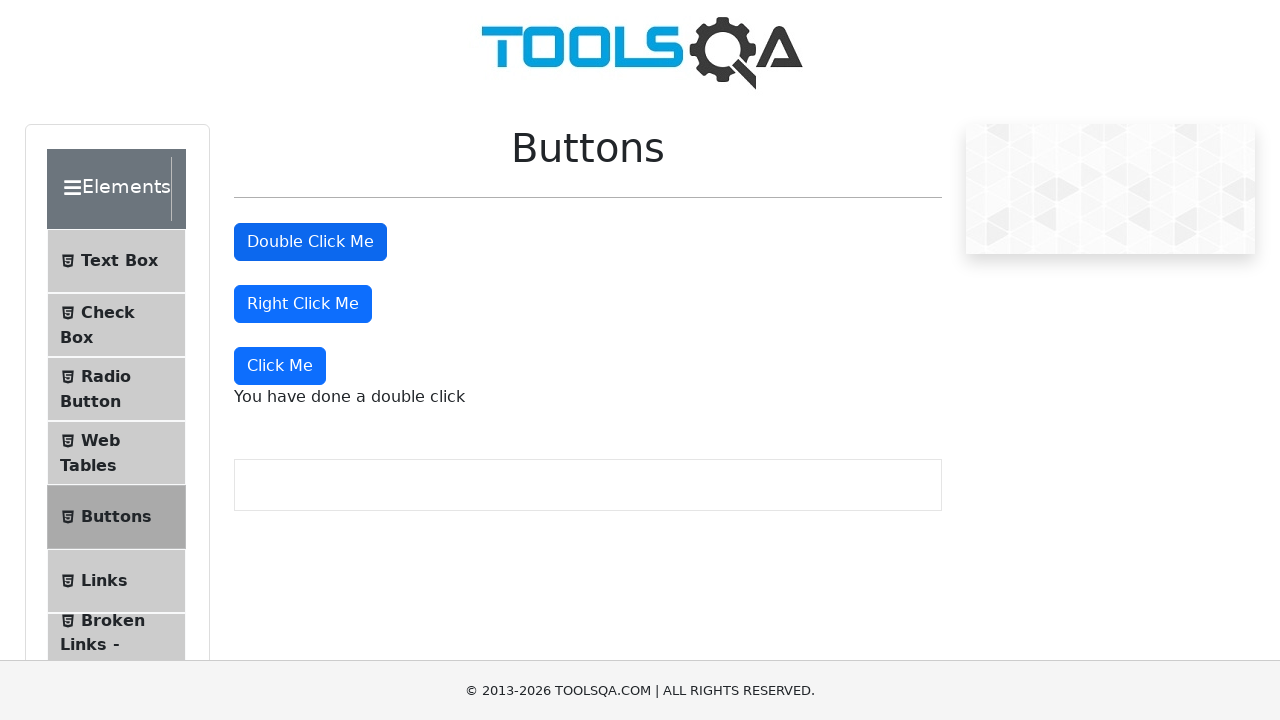

Success message appeared after double-click
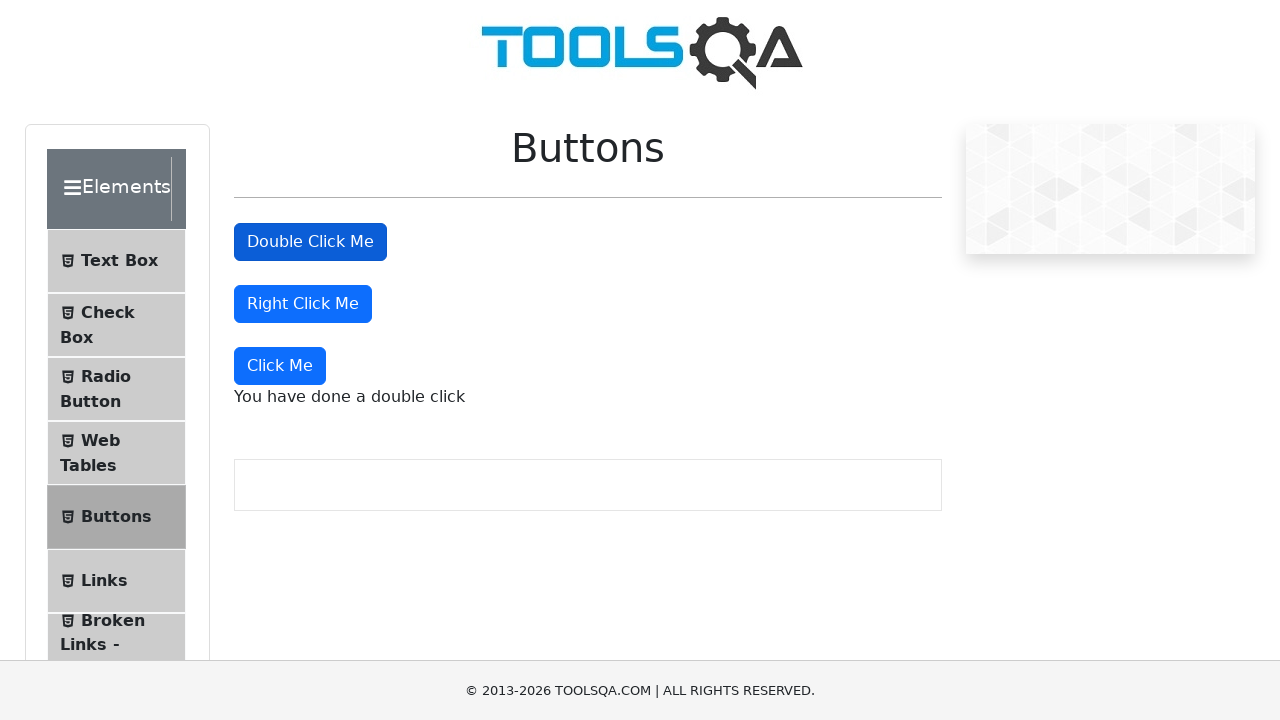

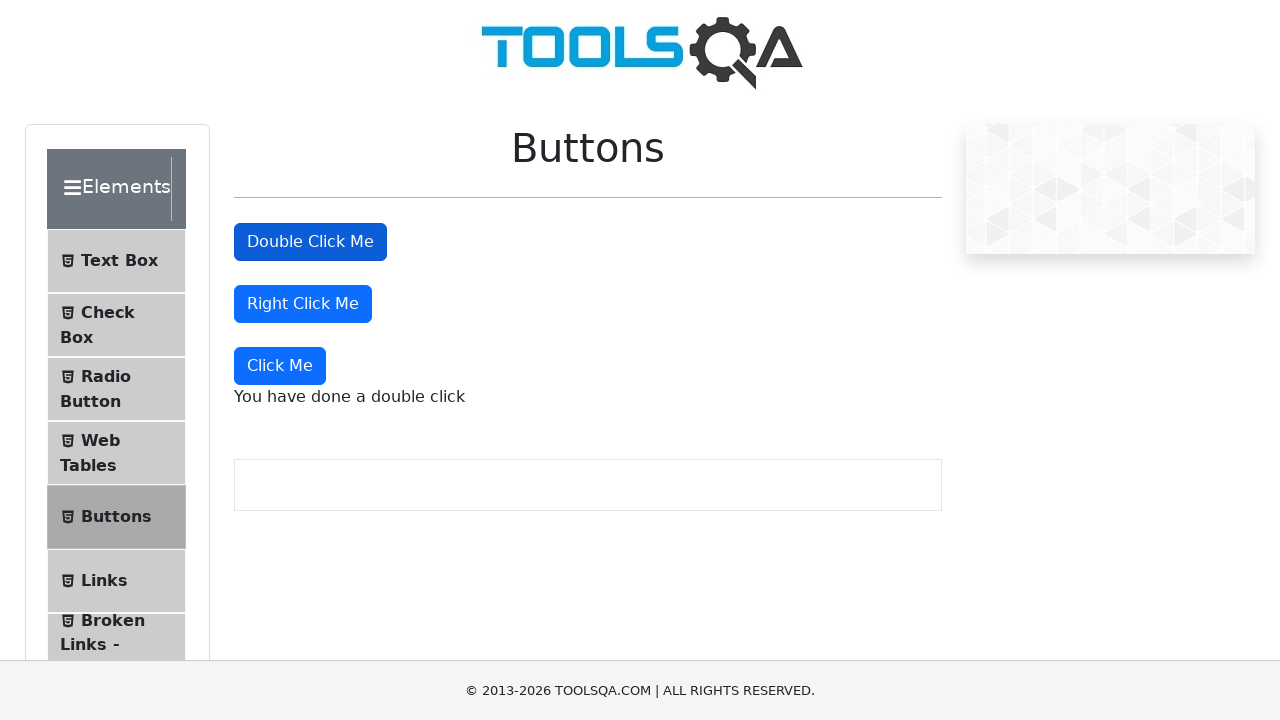